Tests handling static dropdowns by navigating to a practice page, locating a dropdown element, and selecting options using different selection methods (by index, by value, and by visible text)

Starting URL: https://rahulshettyacademy.com/AutomationPractice/

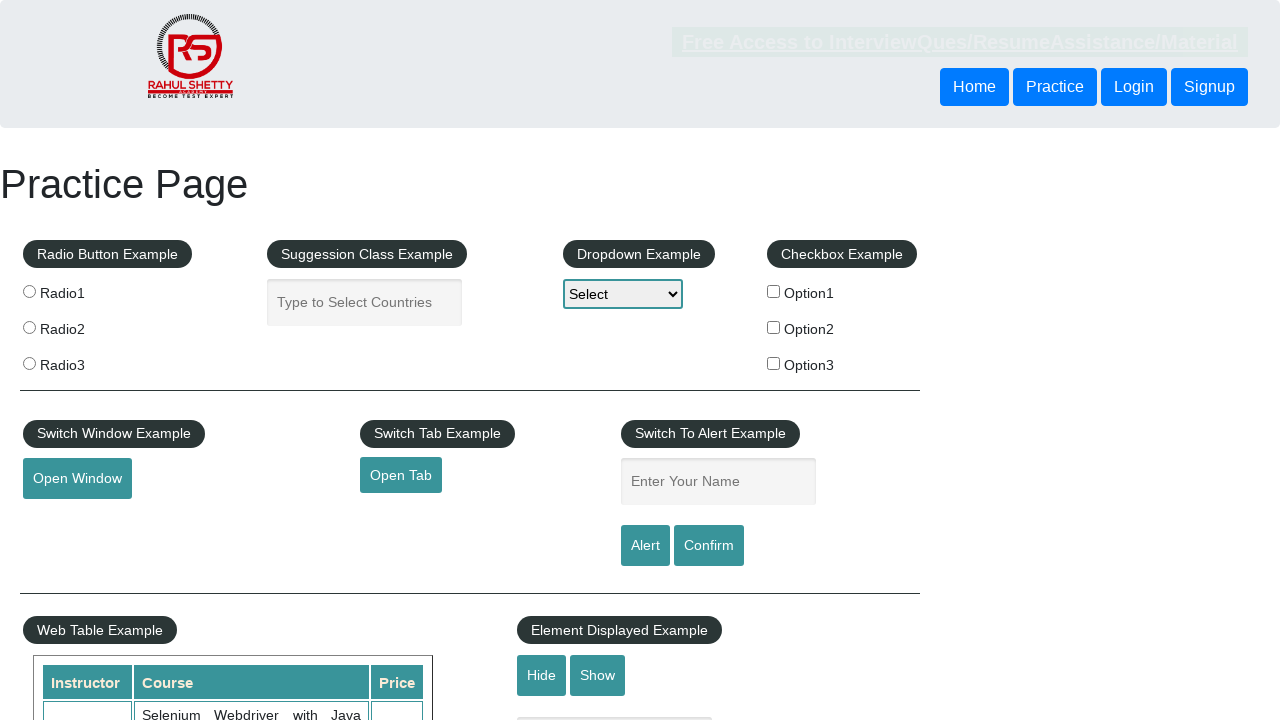

Navigated to AutomationPractice page
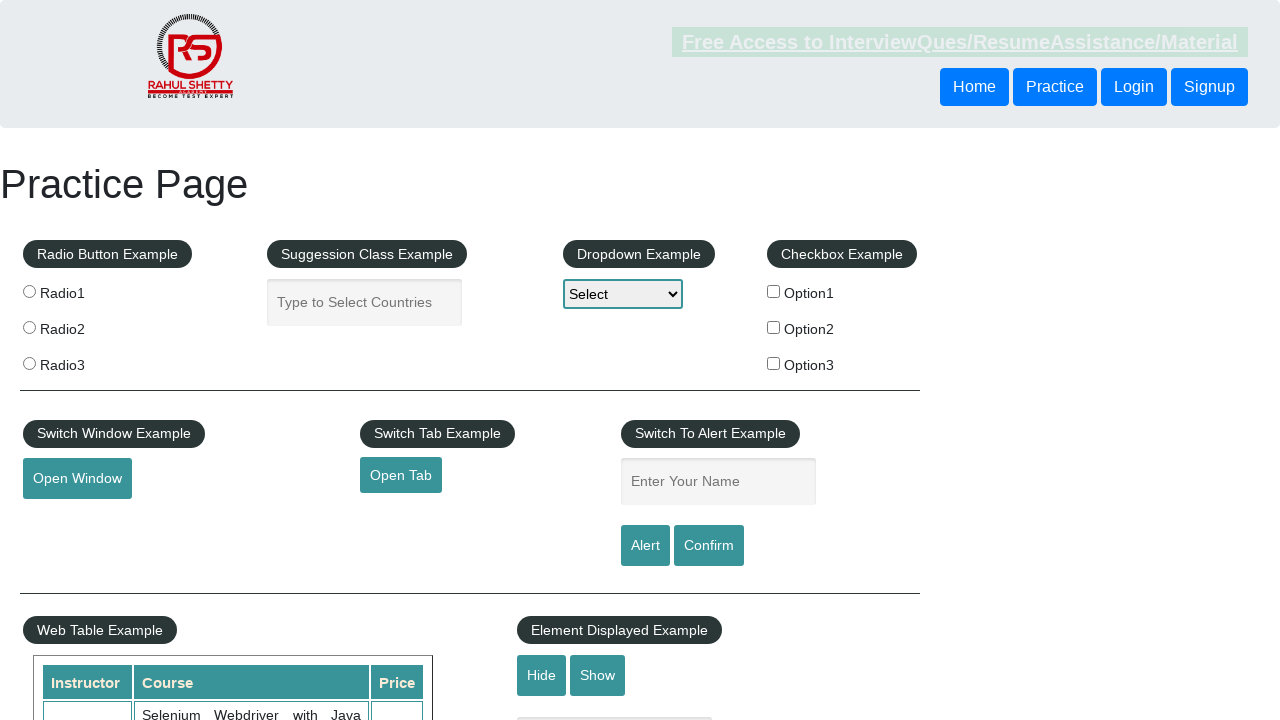

Dropdown element is present on the page
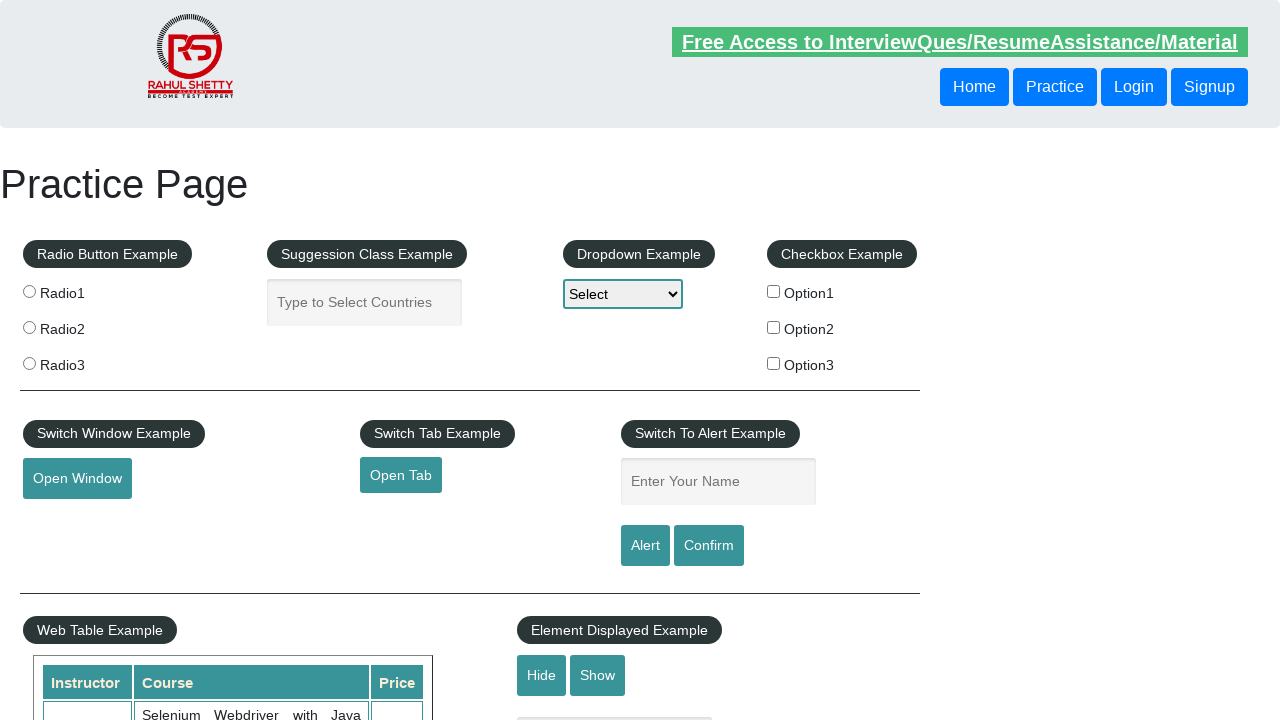

Selected dropdown option by index 0 on select
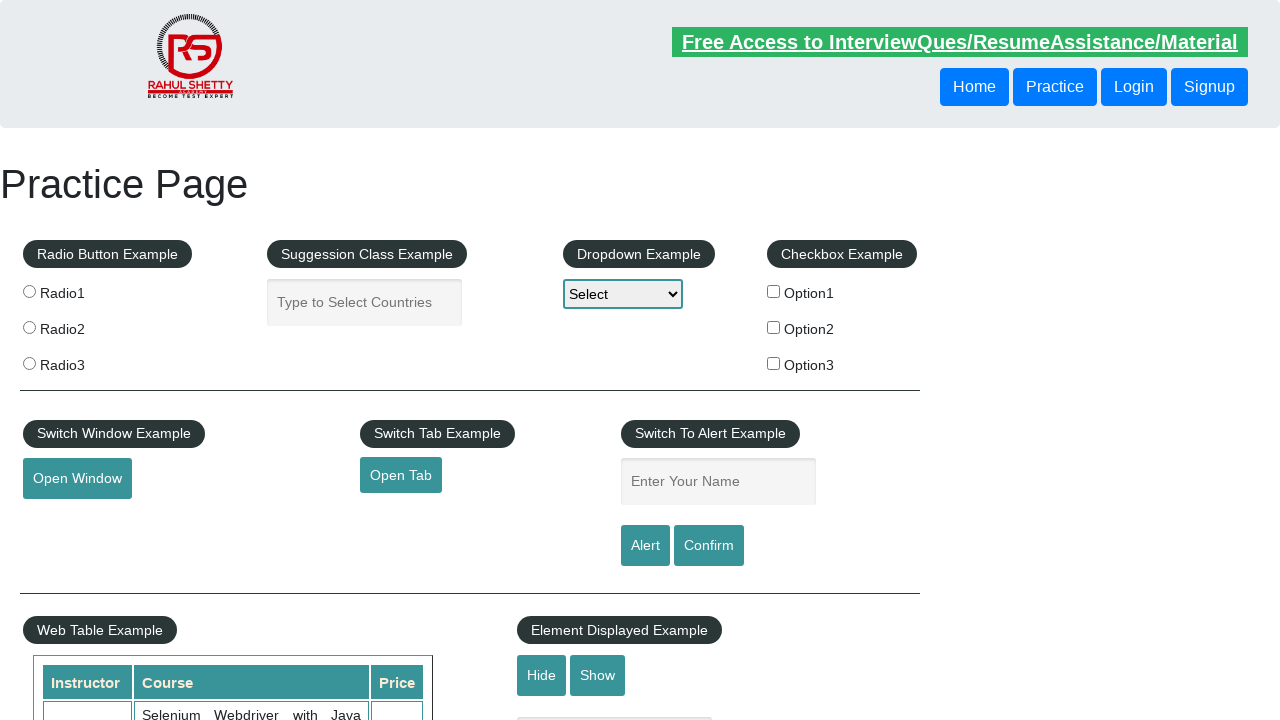

Selected dropdown option by value 'option1' on select
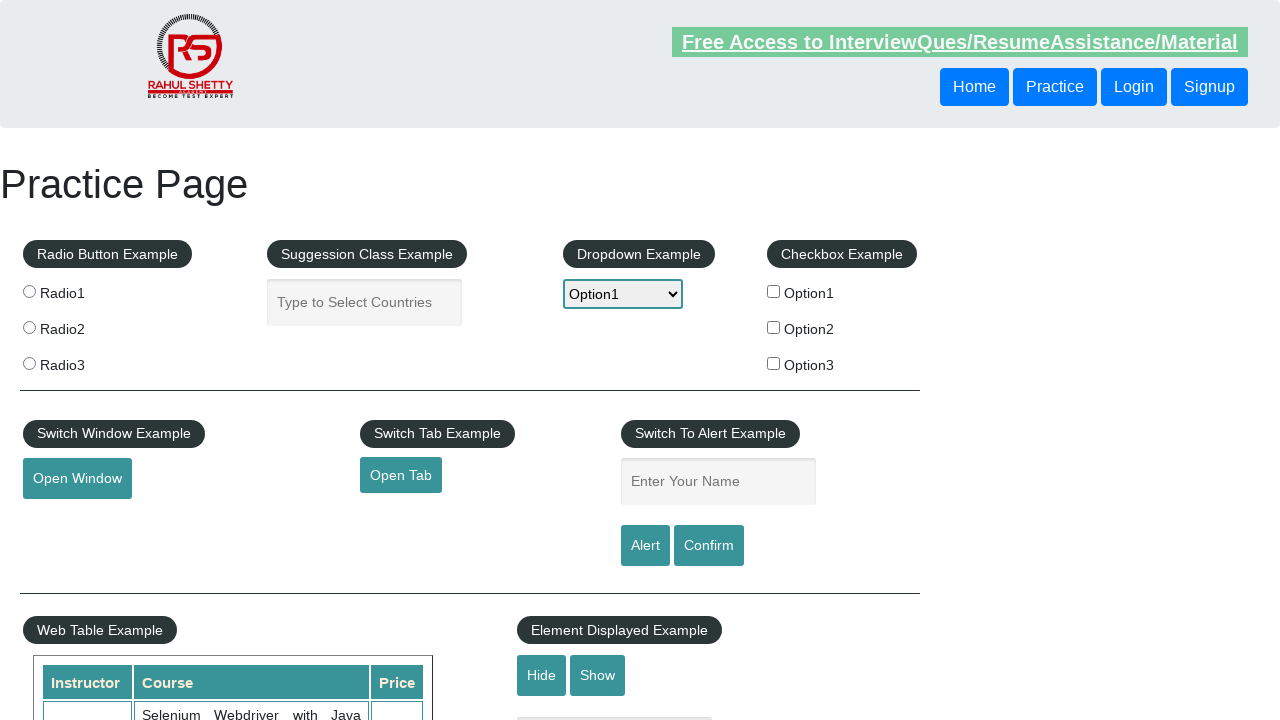

Selected dropdown option by visible text 'Option2' on select
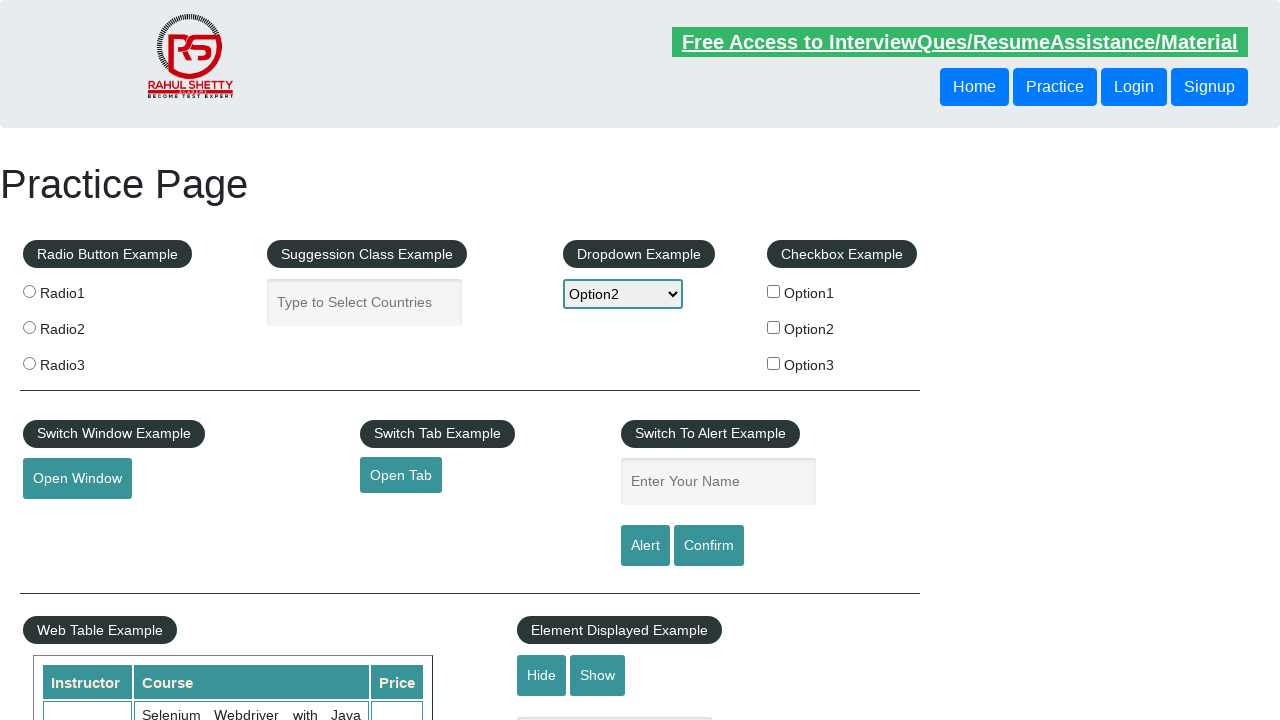

Retrieved selected dropdown value
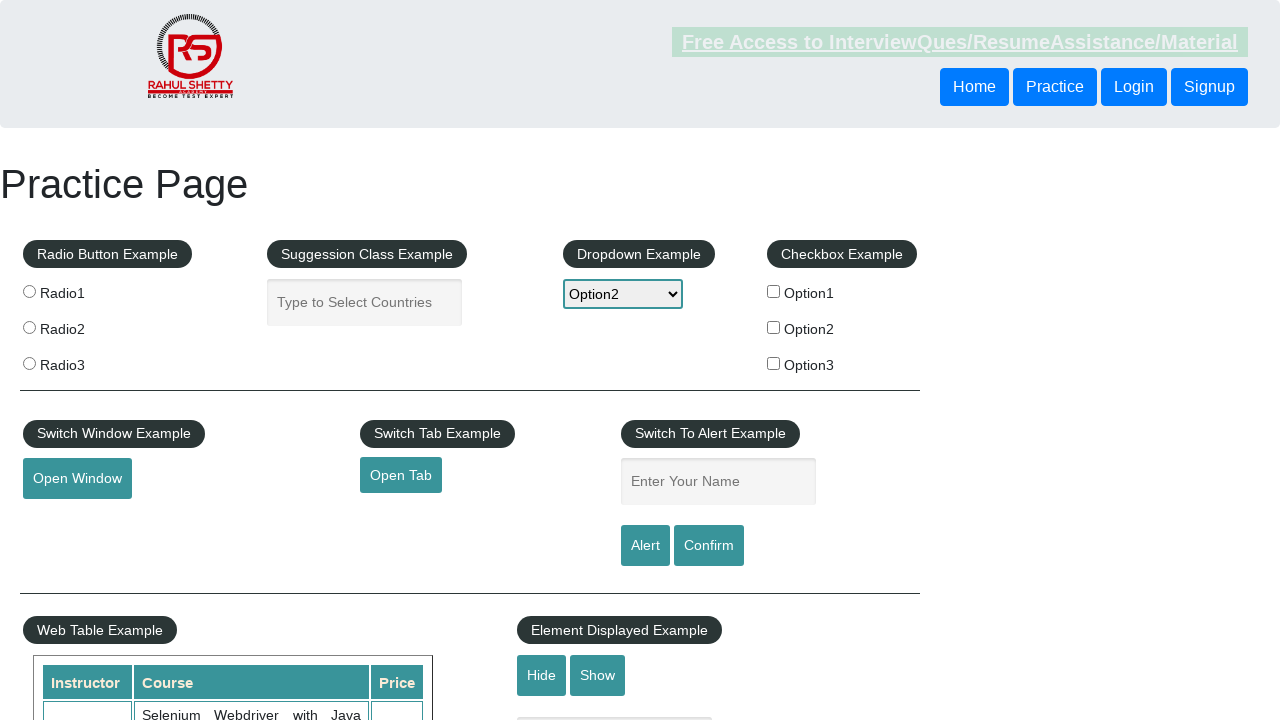

Verified selected value is 'option2'
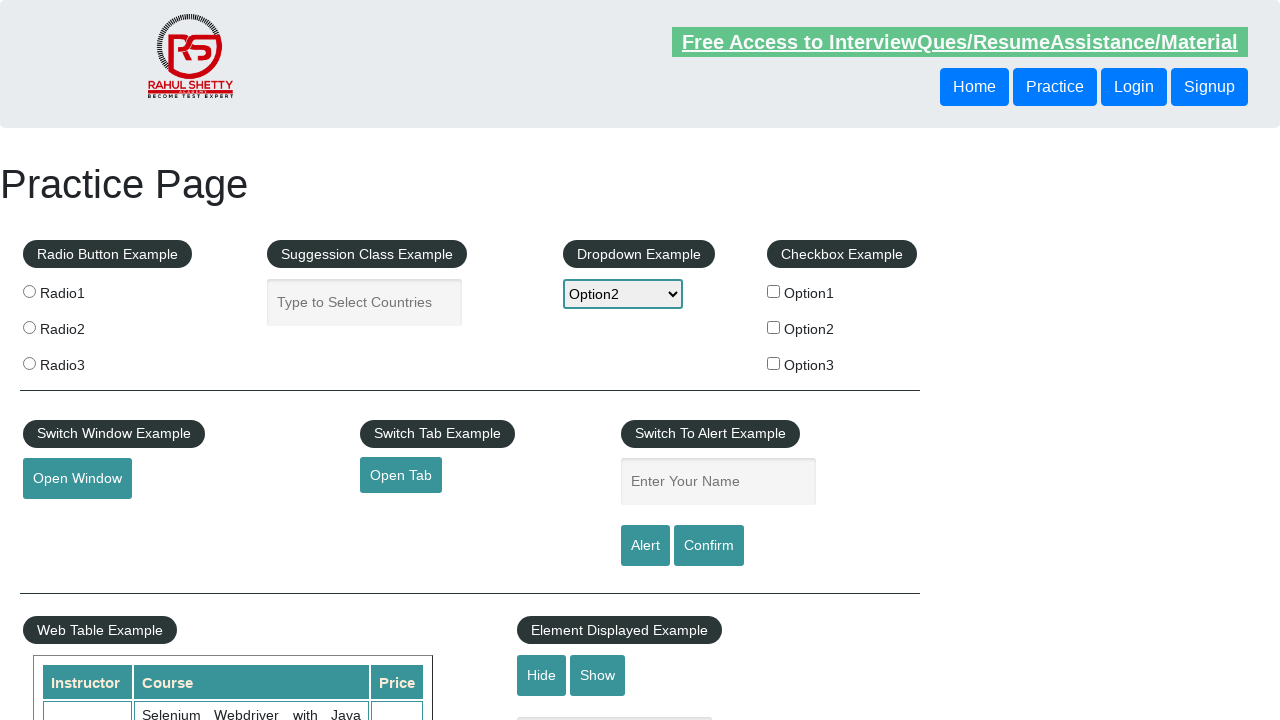

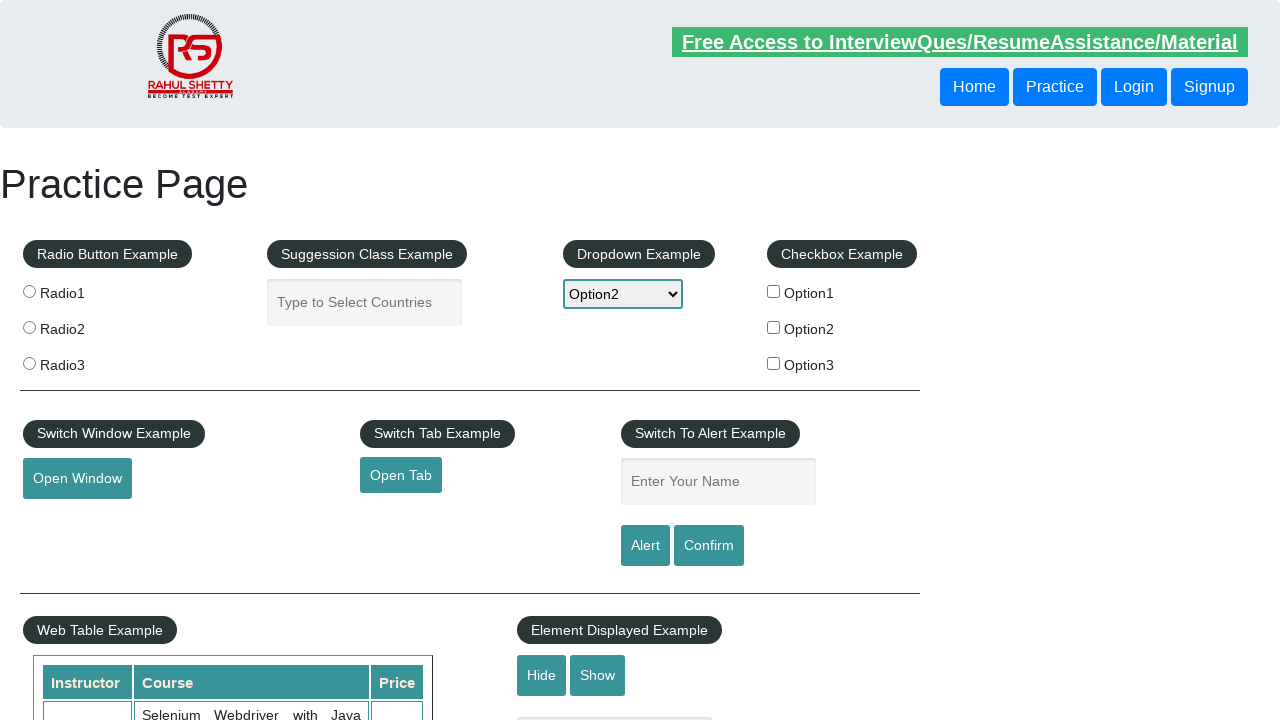